Searches for a specific item ("Cheese") in a paginated table, navigating through pages if necessary, and retrieves its price

Starting URL: https://rahulshettyacademy.com/seleniumPractise/#/offers

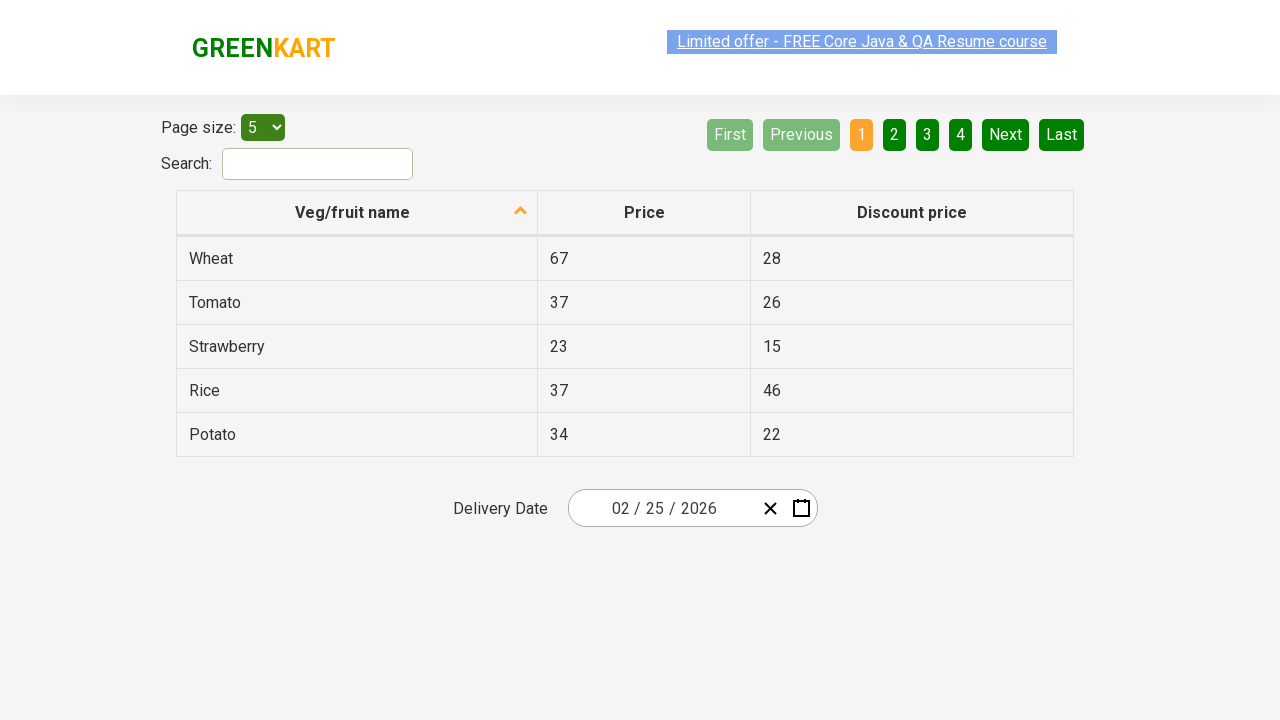

Clicked first column header to sort at (357, 213) on xpath=//th[@role='columnheader'][1]
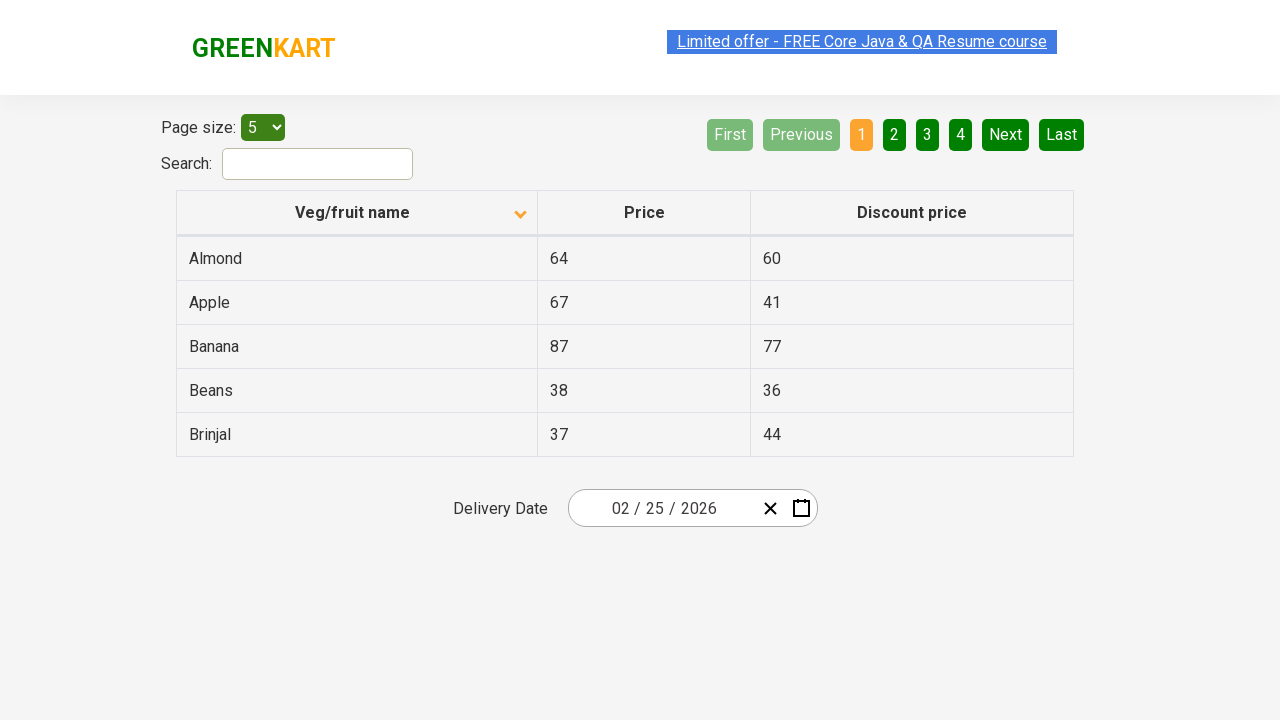

Located 'Cheese' elements on current page: found 0
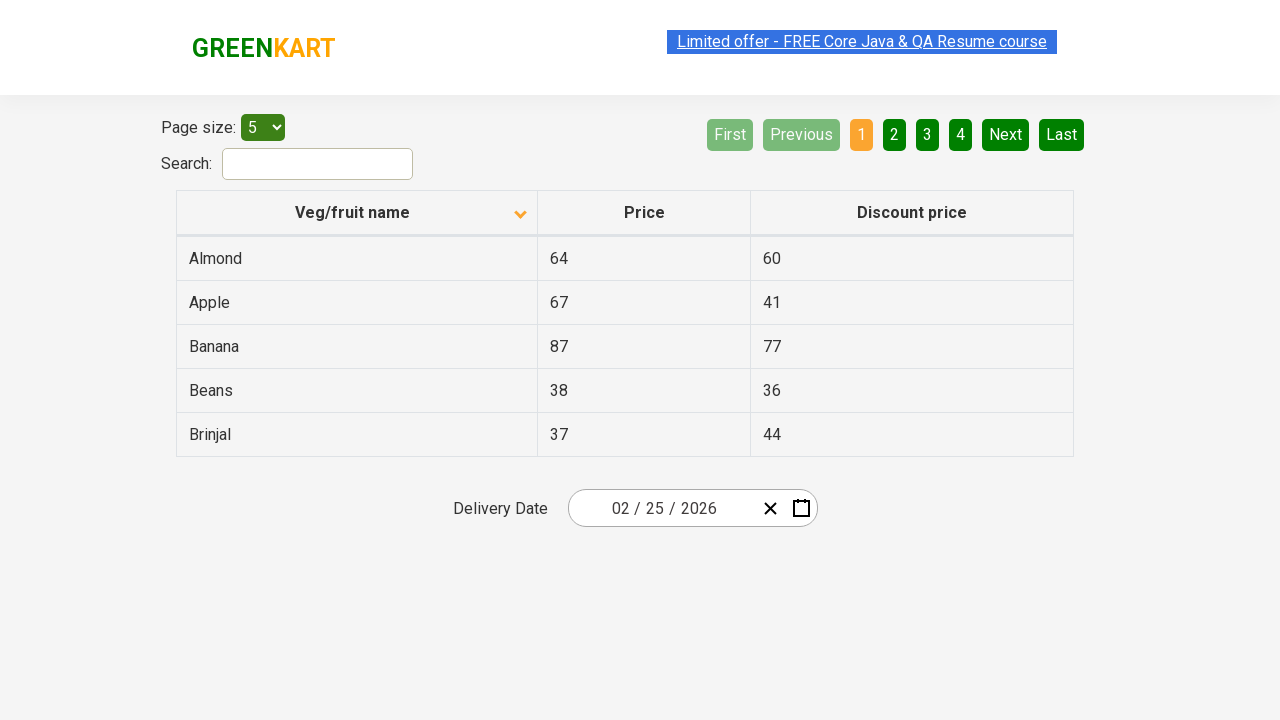

Clicked Next button to navigate to next page at (1006, 134) on xpath=//a[@aria-label='Next']
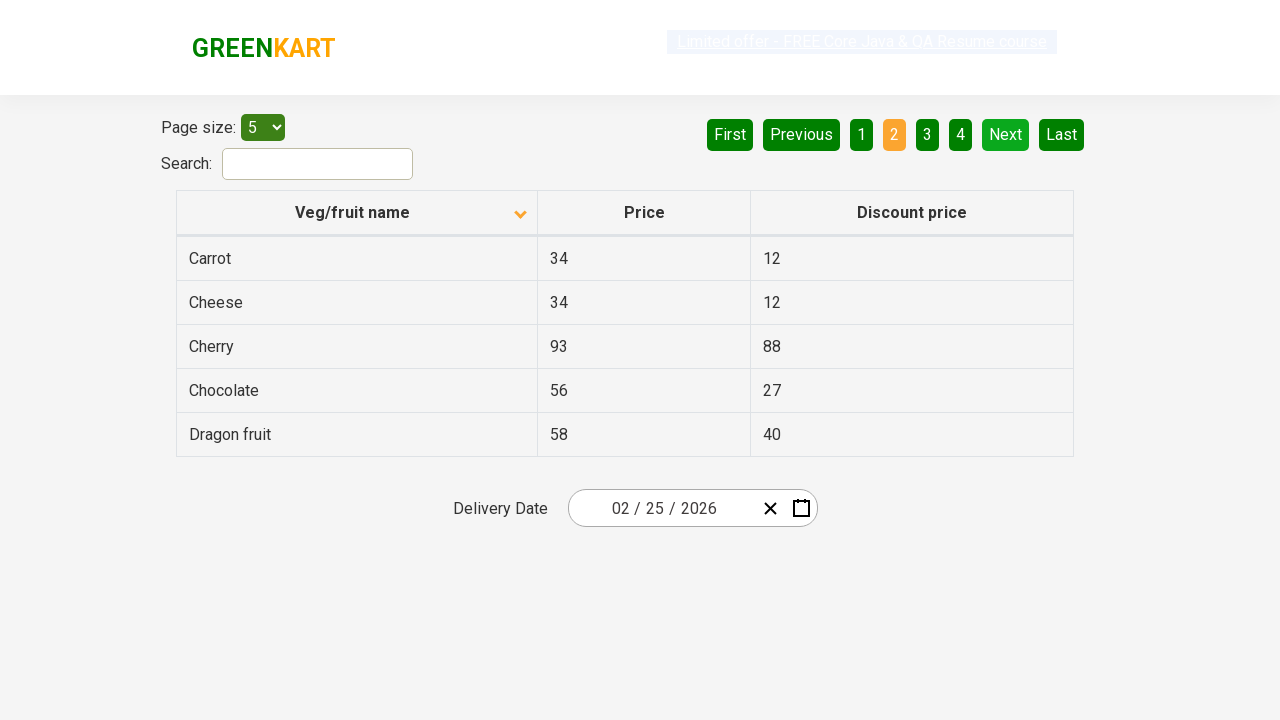

Waited for table data to load on next page
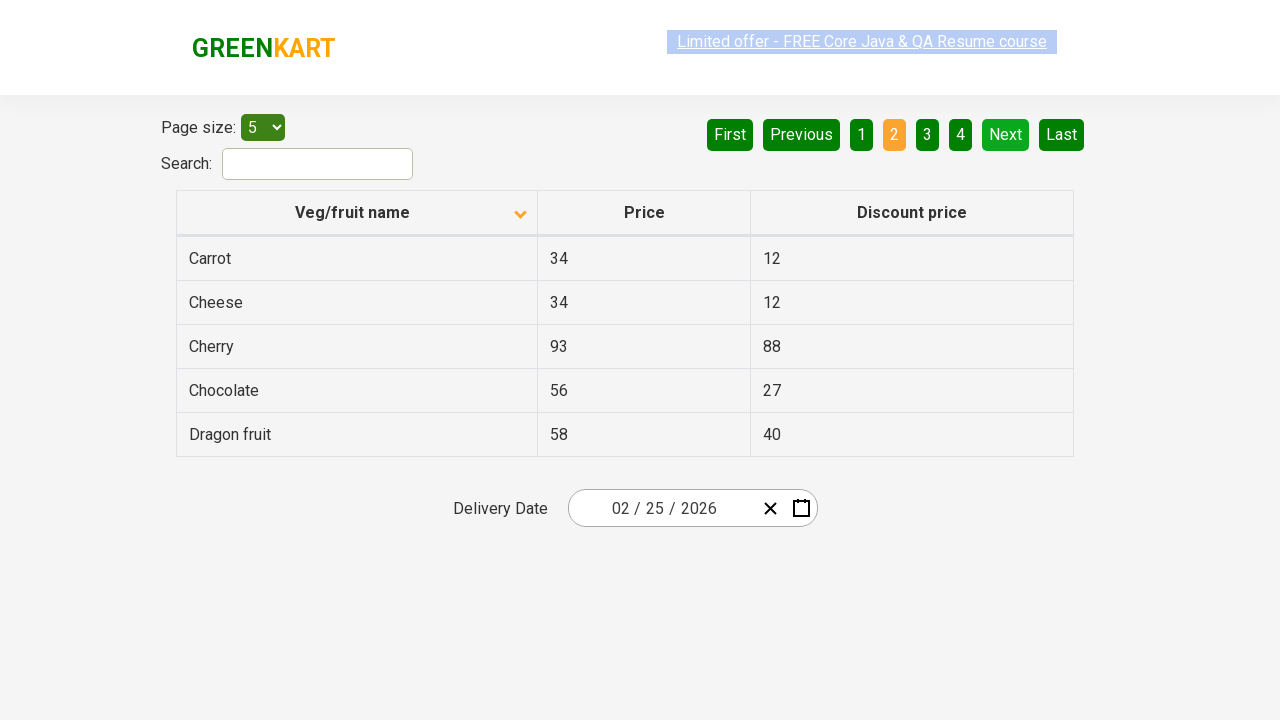

Located 'Cheese' elements on current page: found 1
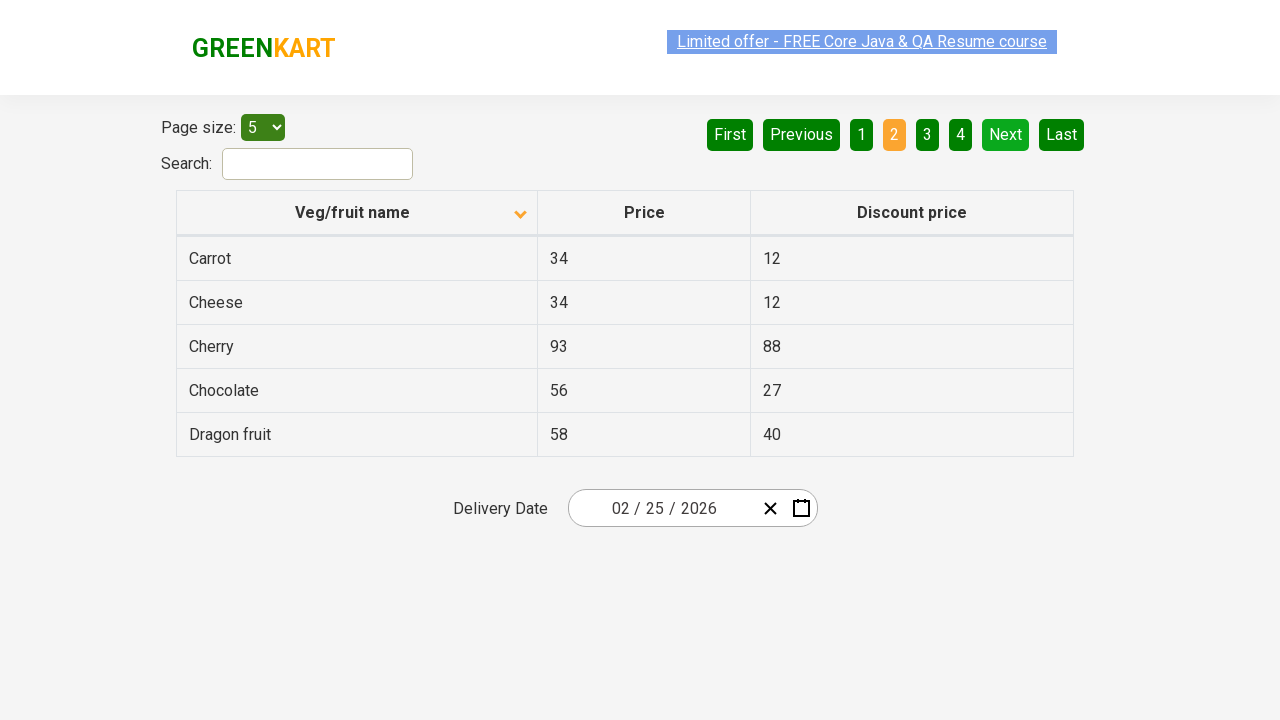

Retrieved price for Cheese: 34
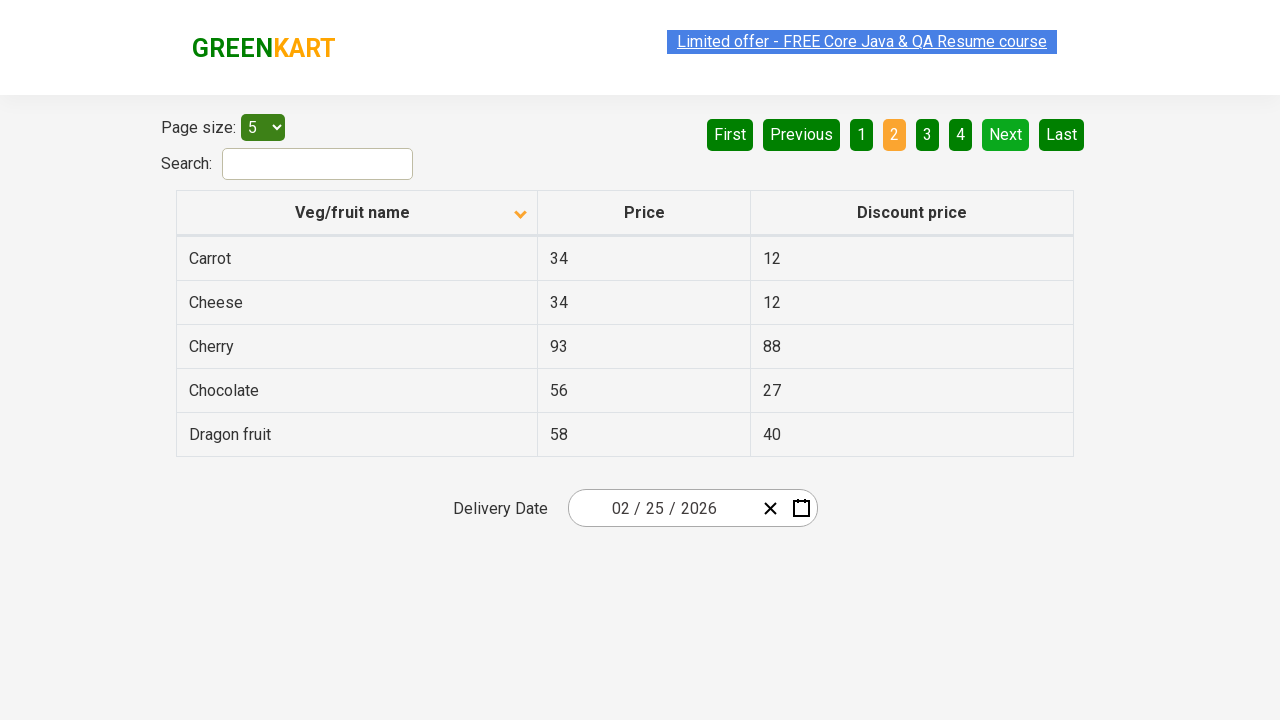

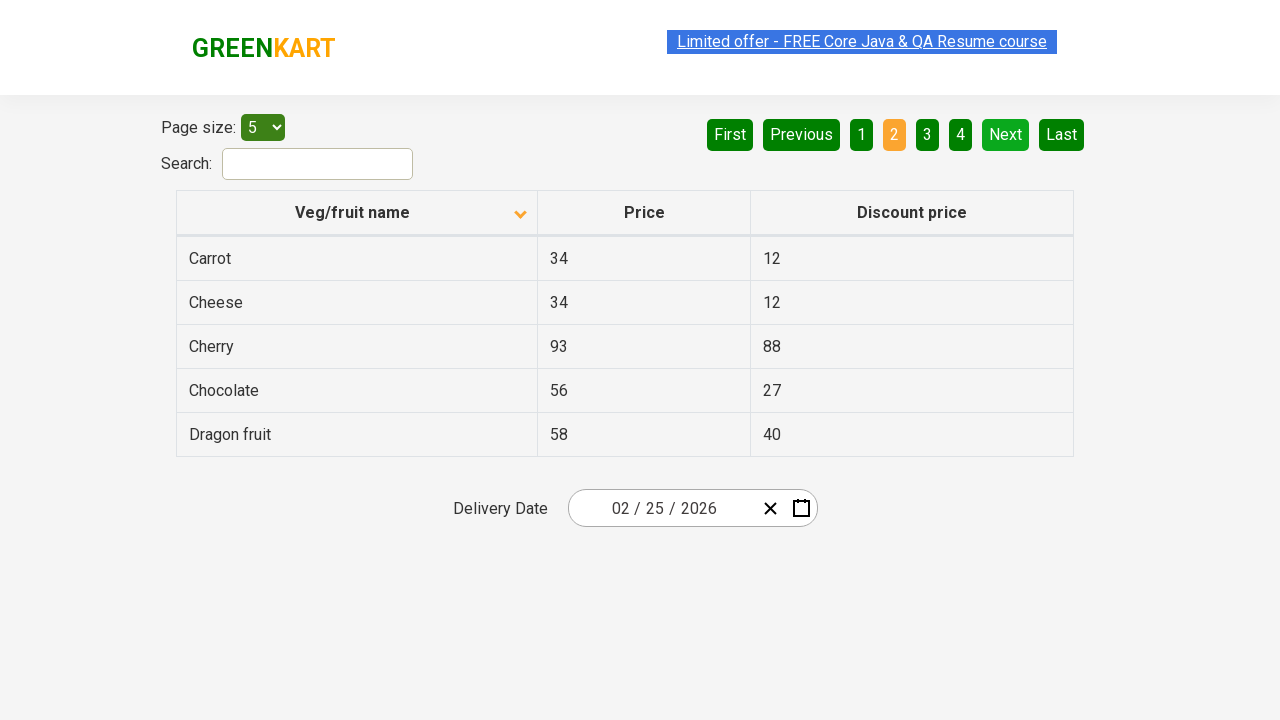